Tests drag and drop functionality on jQuery UI demo page by switching to an iframe and dragging an element onto a droppable target

Starting URL: https://jqueryui.com/droppable/

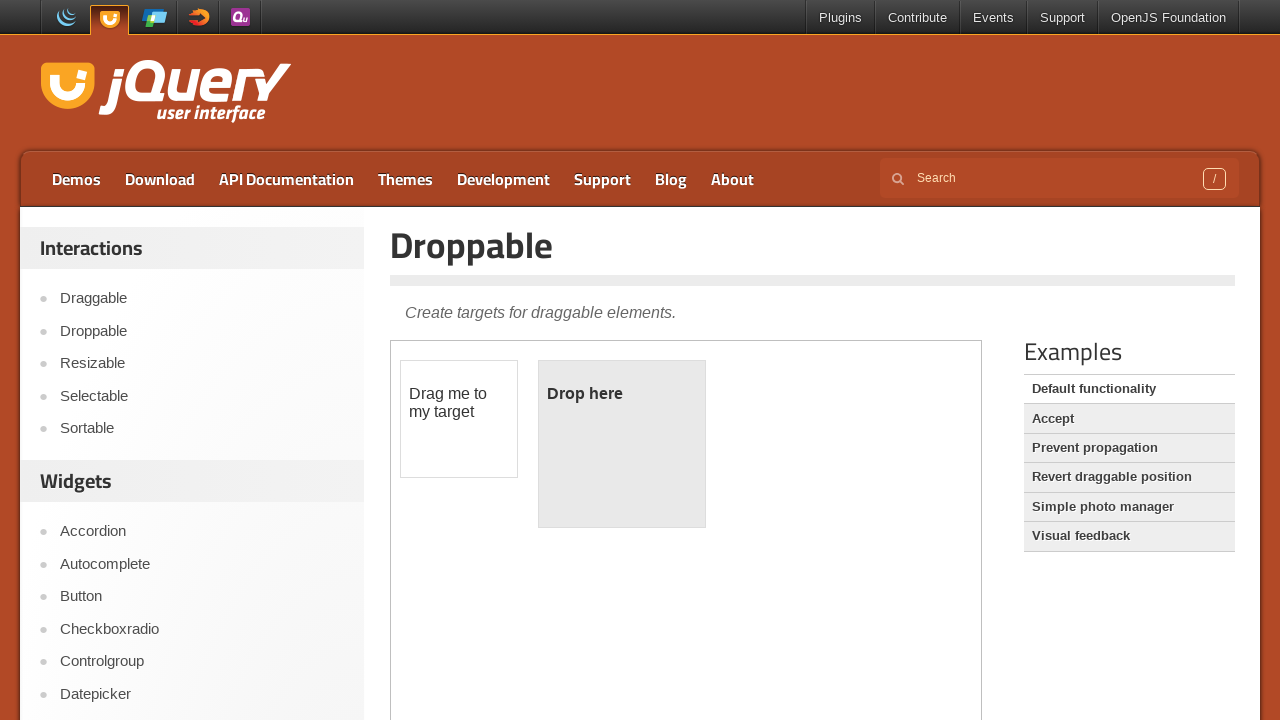

Located the demo iframe
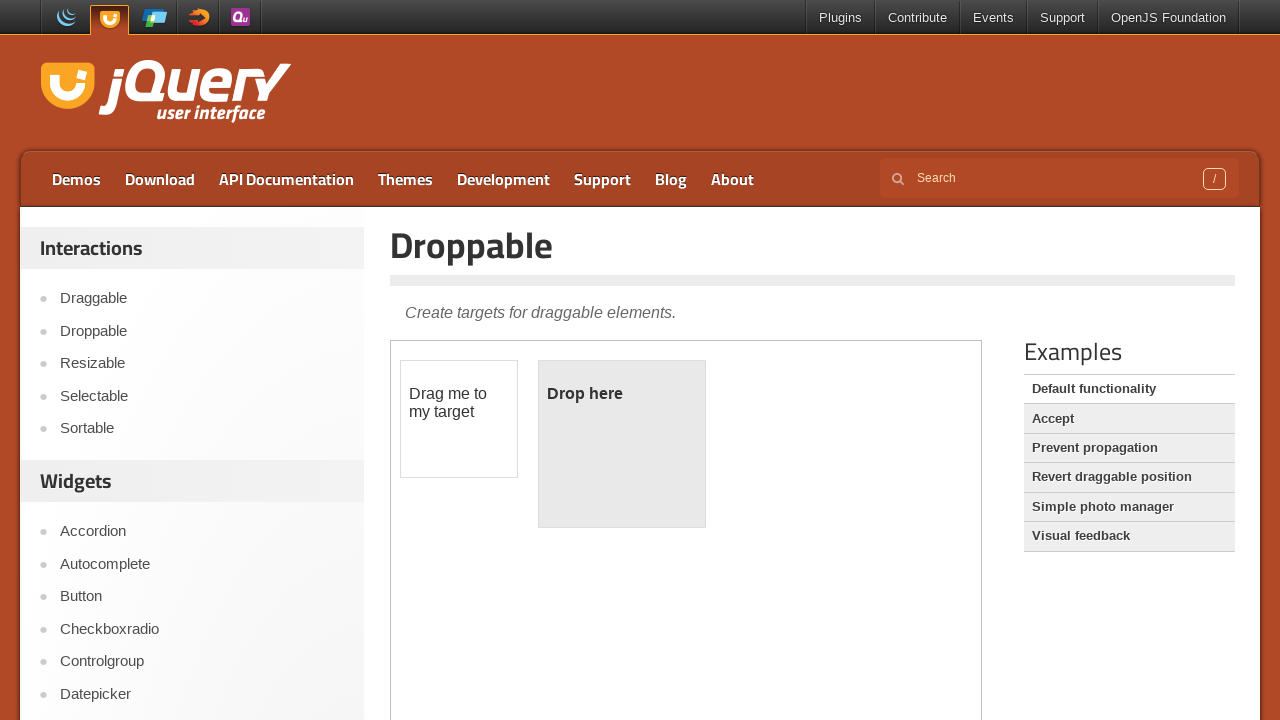

Located the draggable element within the iframe
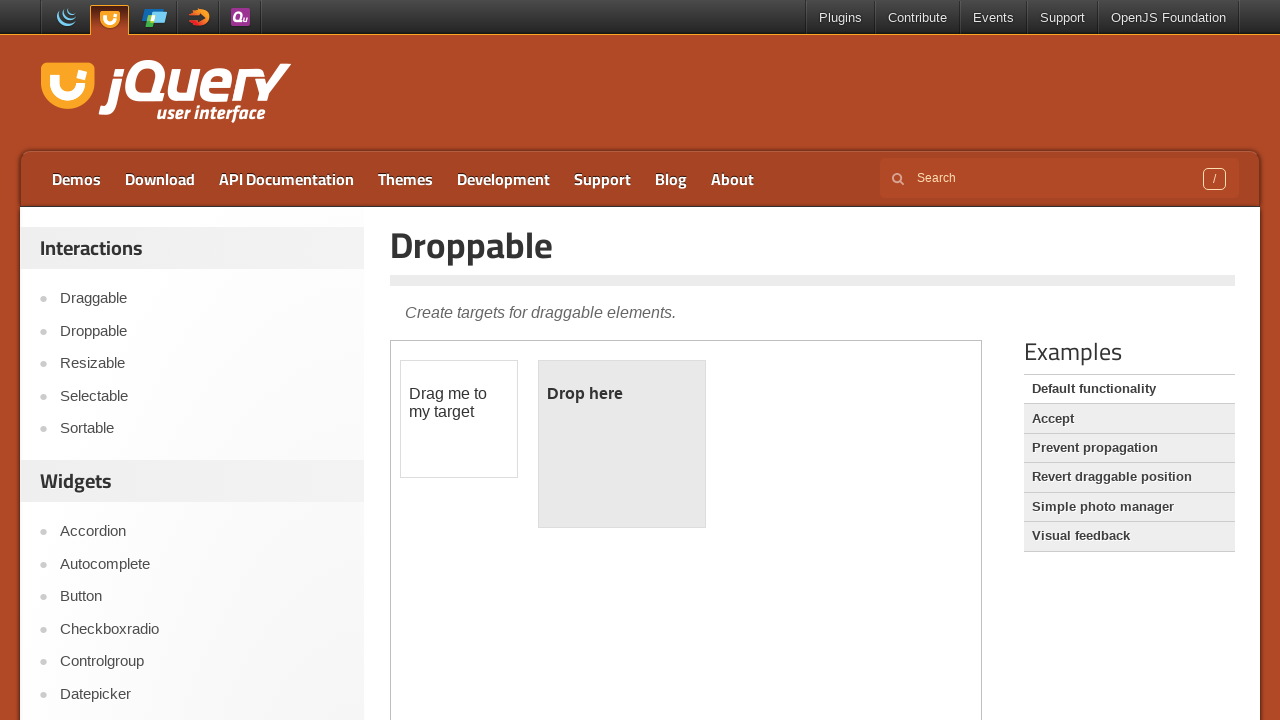

Located the droppable target element within the iframe
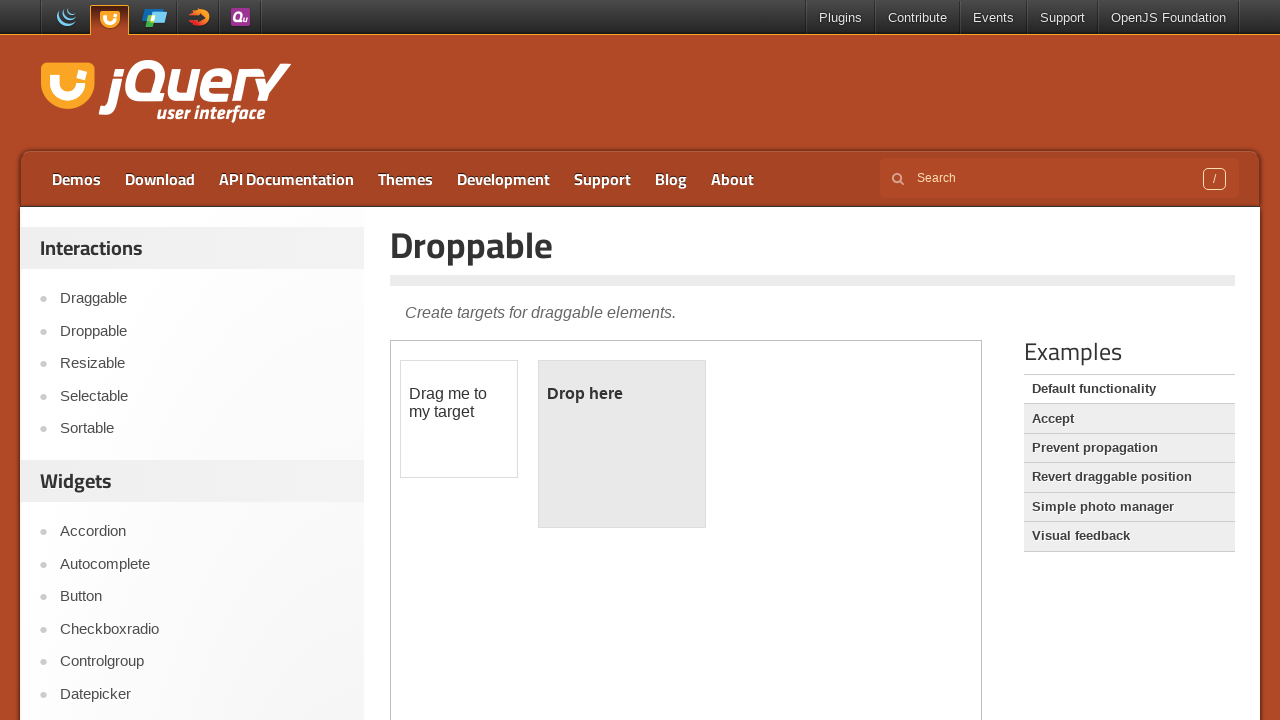

Dragged the draggable element onto the droppable target at (622, 444)
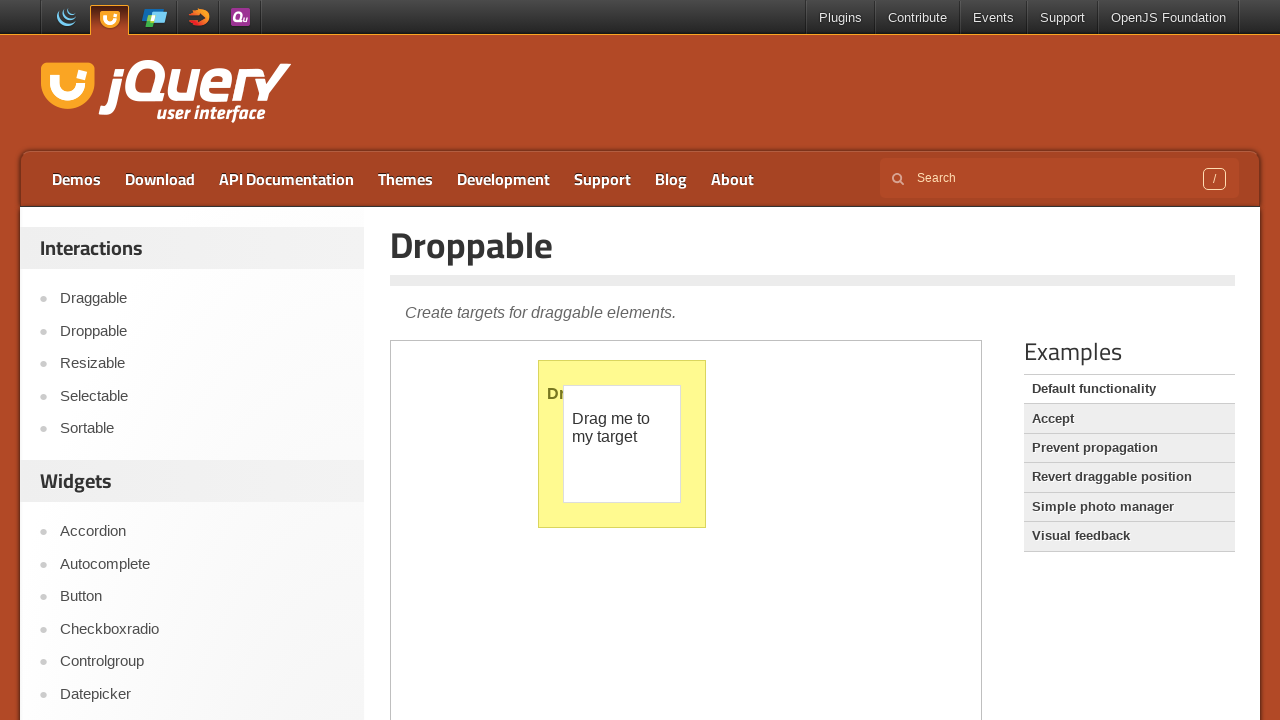

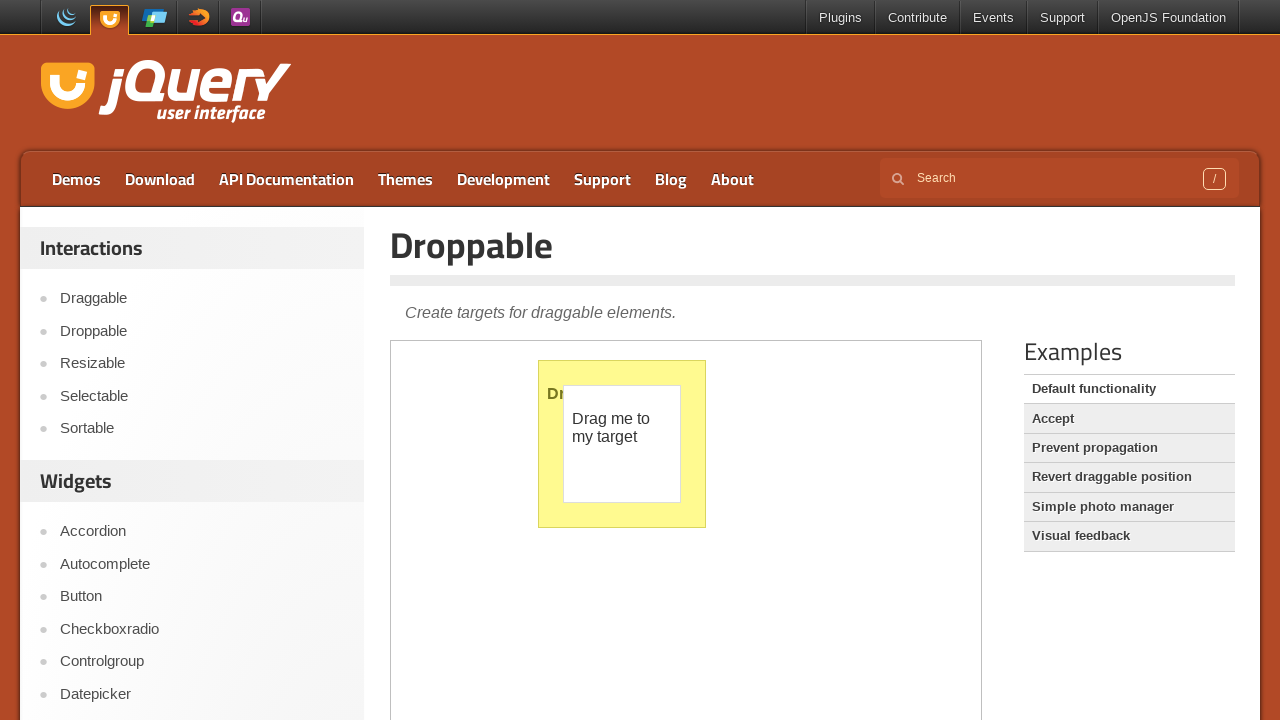